Fills out the practice form with only the required minimum fields (name, gender, phone, date of birth) and verifies the submission modal displays the correct data.

Starting URL: https://demoqa.com/automation-practice-form

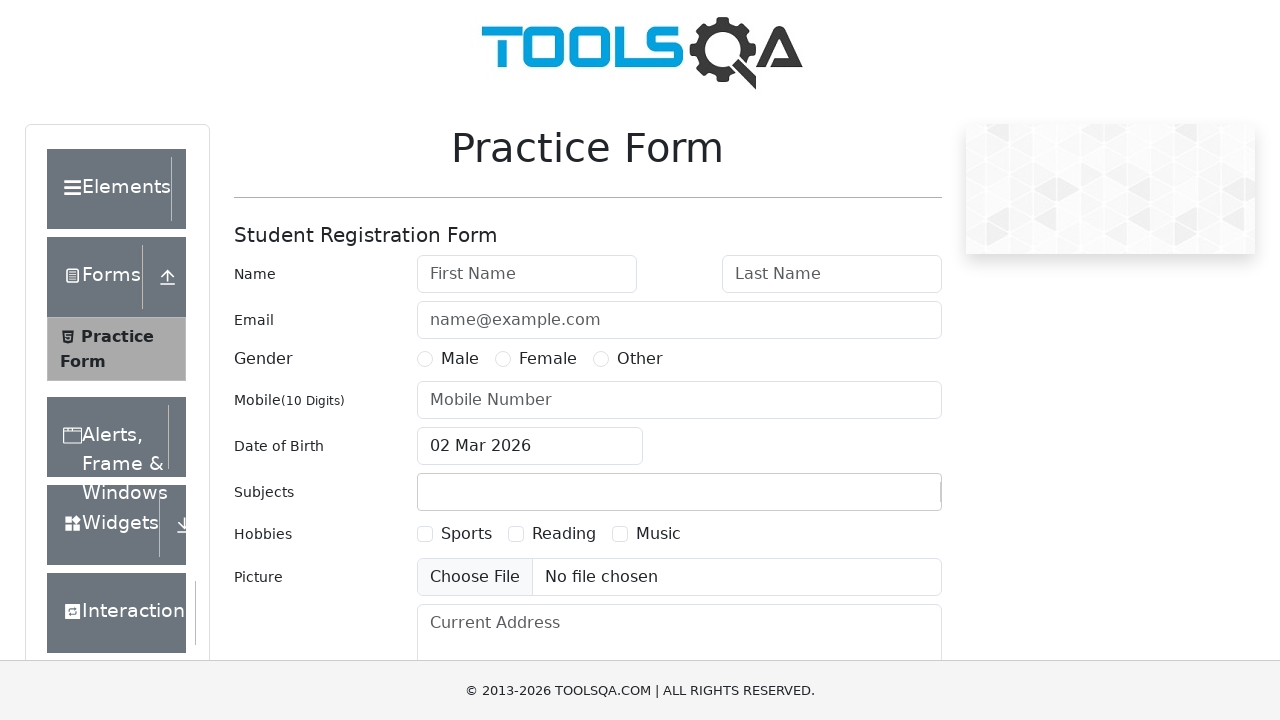

Filled first name field with 'Alex' on #firstName
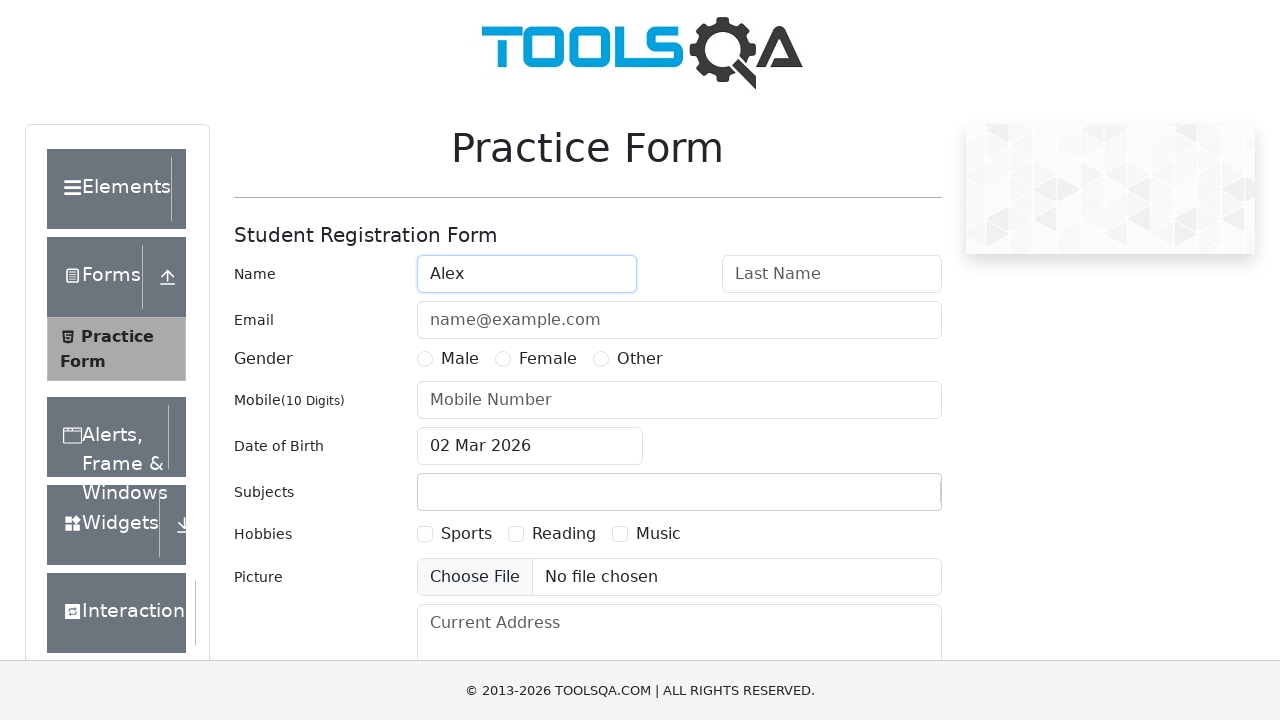

Filled last name field with 'Nyashin' on #lastName
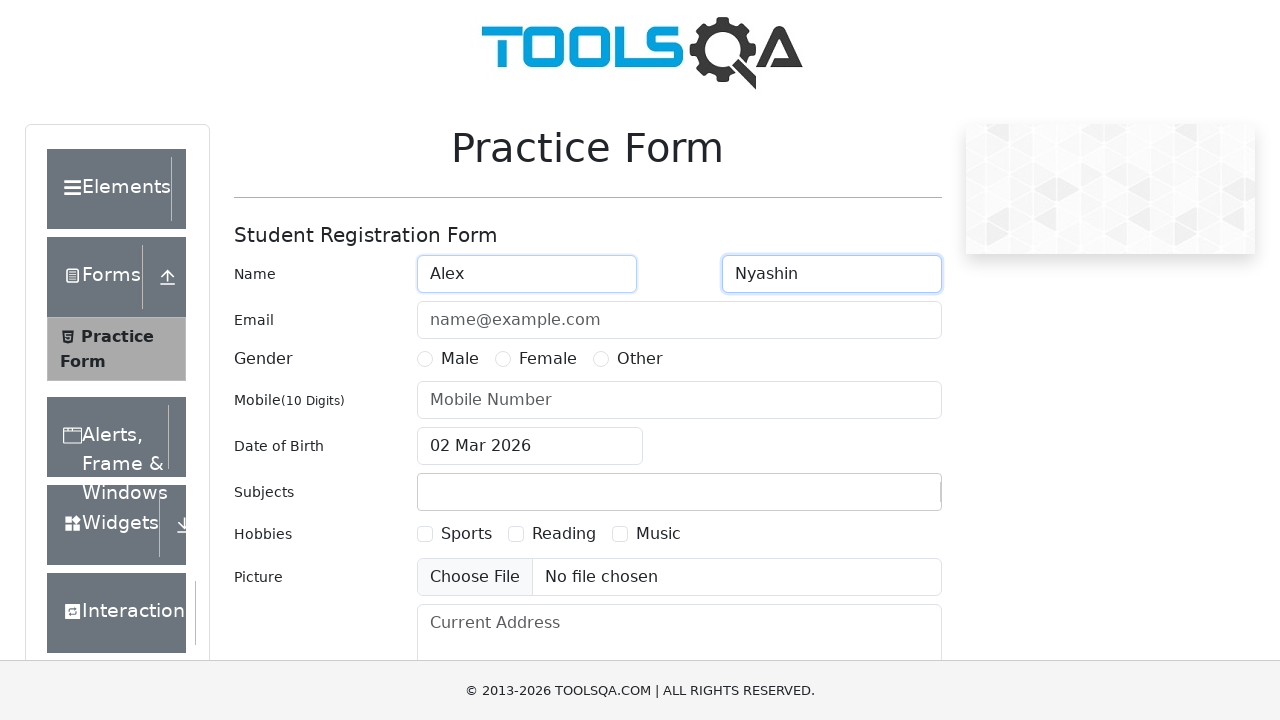

Selected Male gender option at (460, 359) on label[for='gender-radio-1']
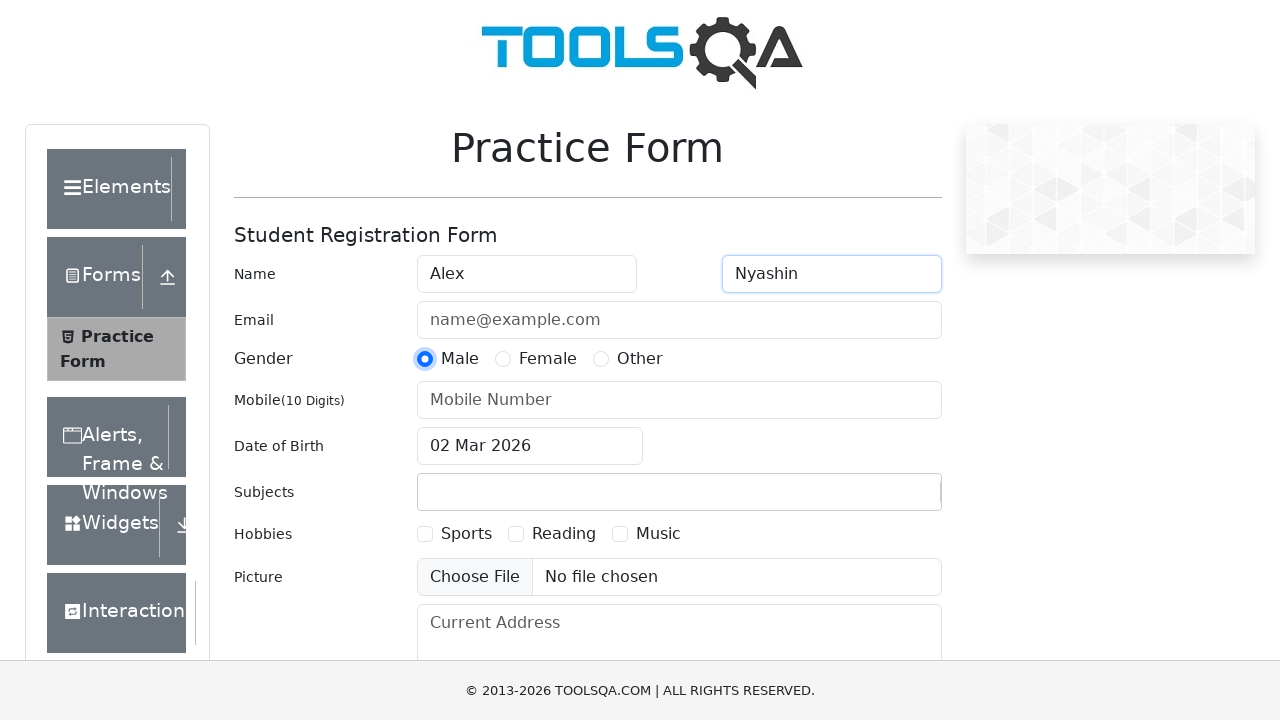

Filled mobile number with '8905478547' on #userNumber
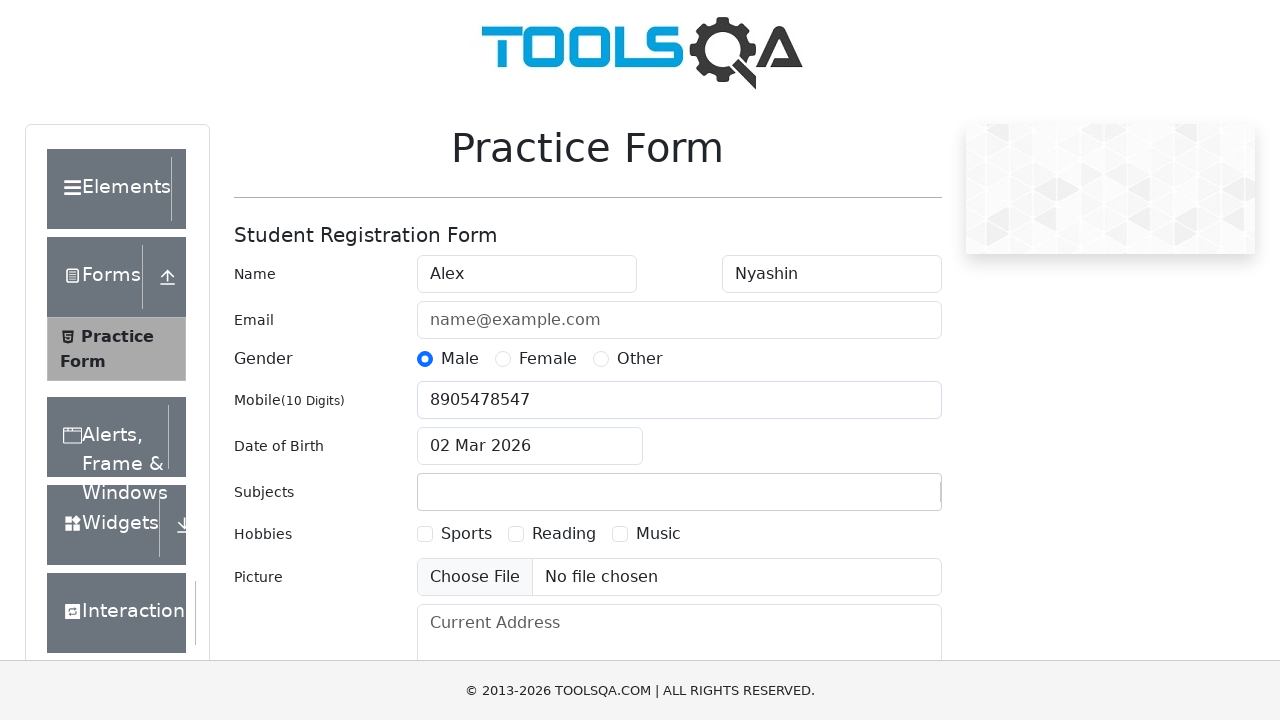

Opened date of birth picker at (530, 446) on #dateOfBirthInput
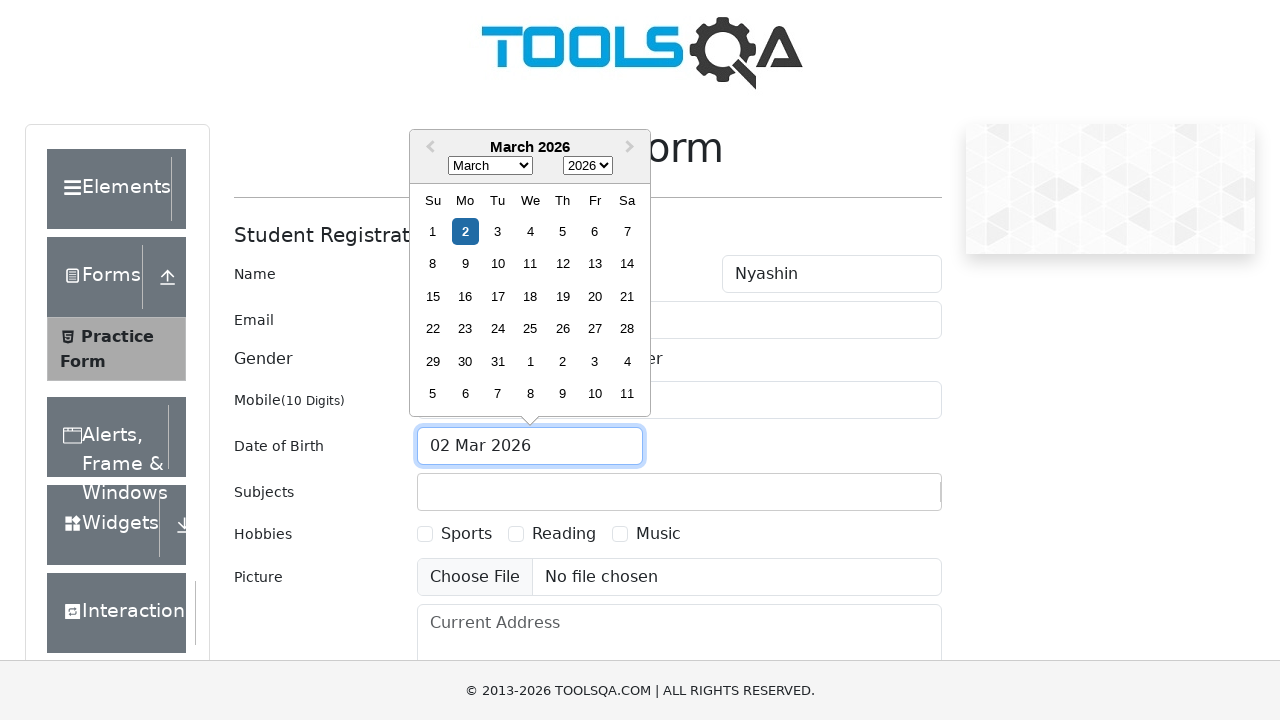

Selected birth year 1996 on .react-datepicker__year-select
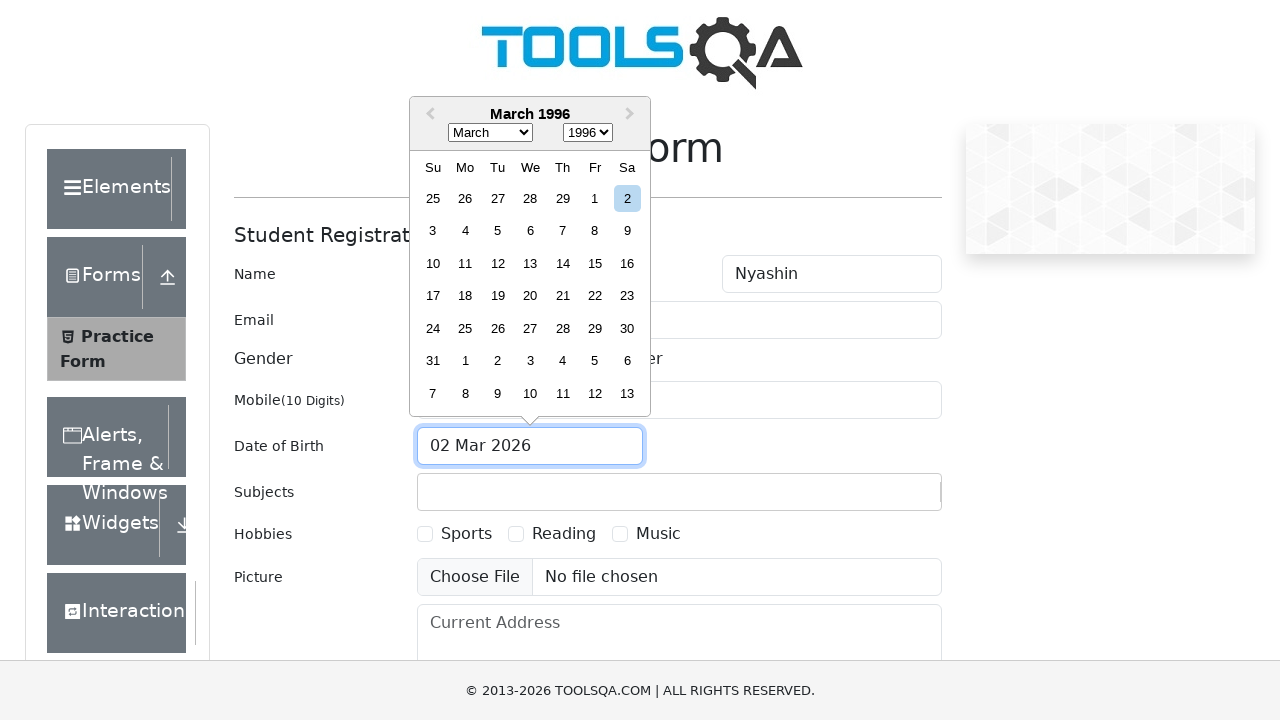

Selected birth month June on .react-datepicker__month-select
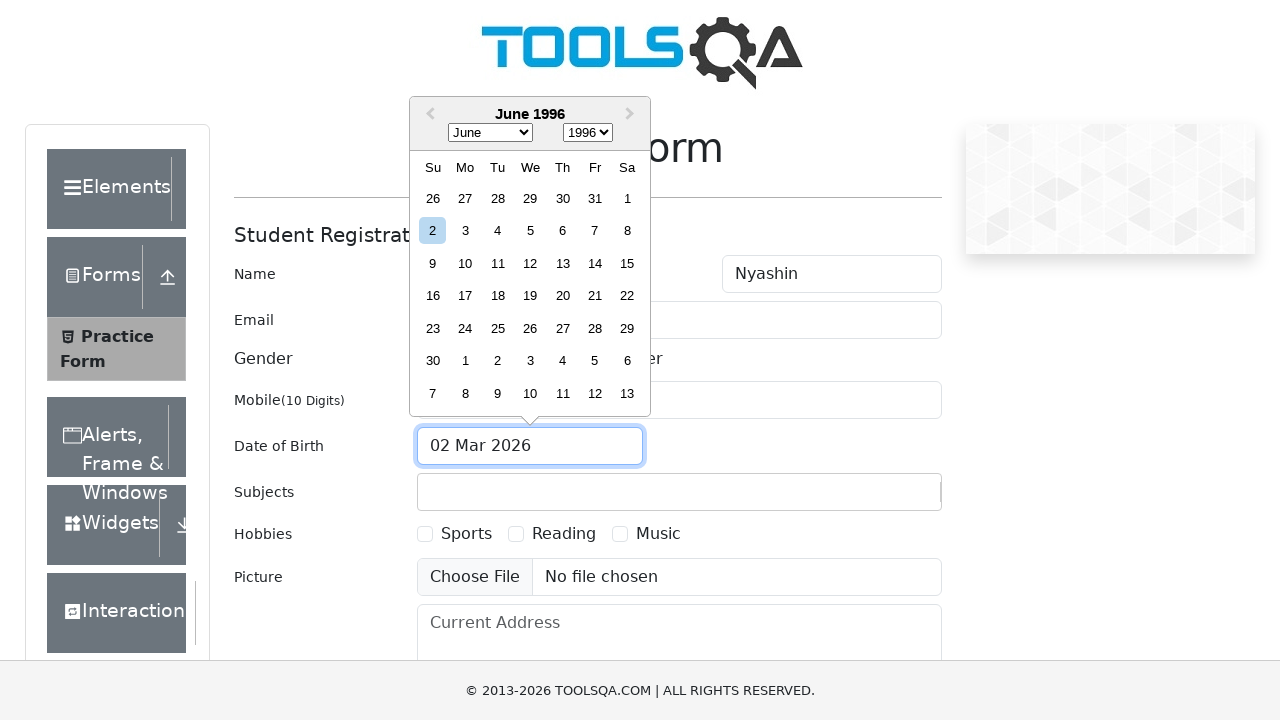

Selected birth day 7 at (595, 231) on .react-datepicker__day--007:not(.react-datepicker__day--outside-month)
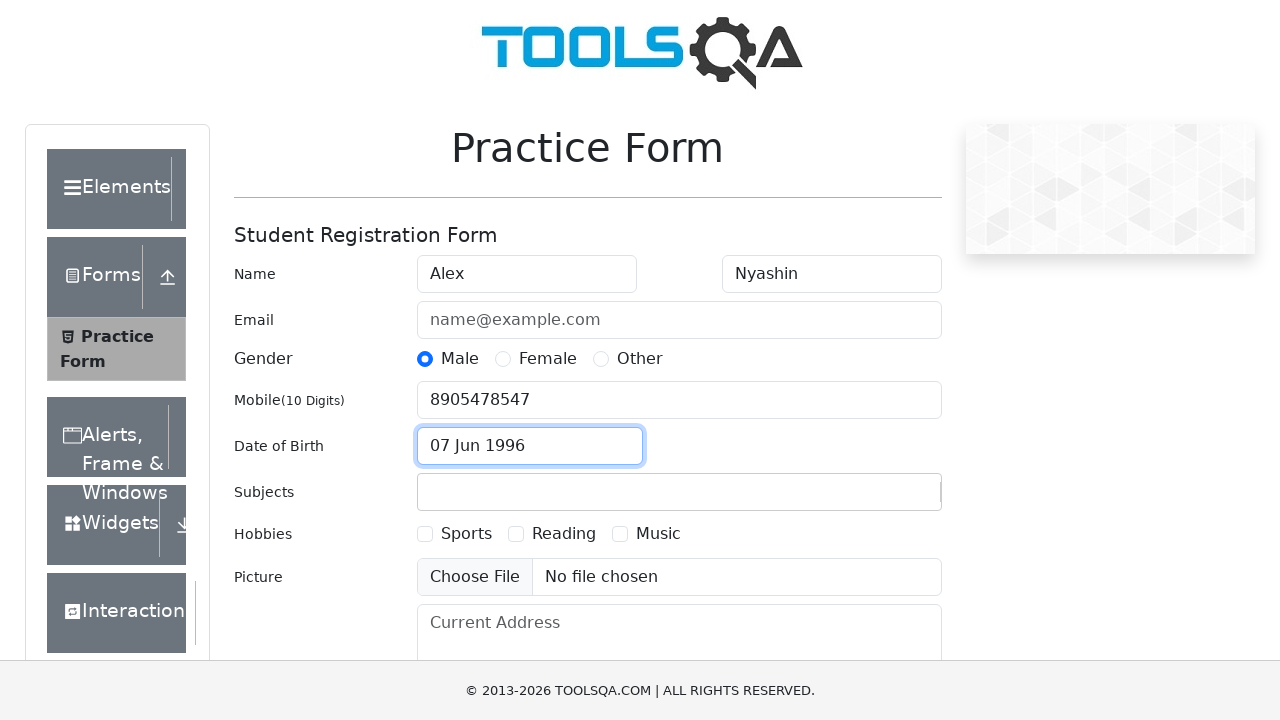

Clicked submit button to submit the form at (885, 499) on #submit
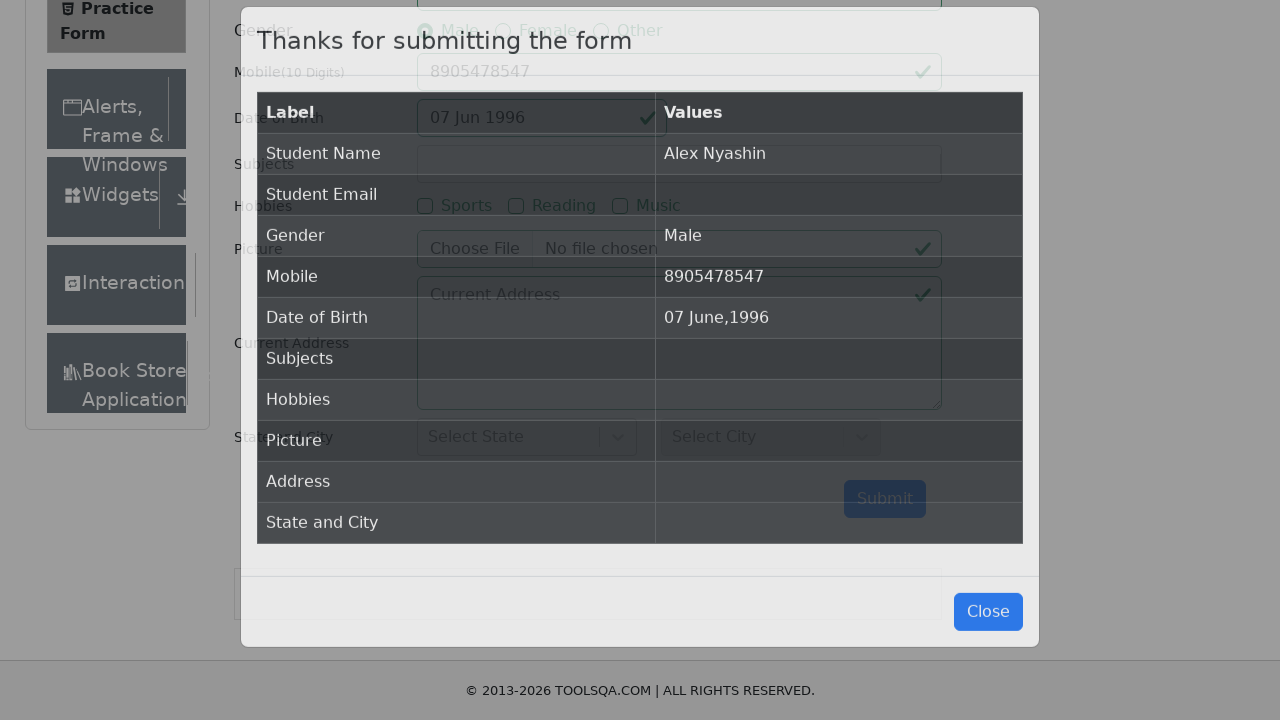

Submission modal became visible
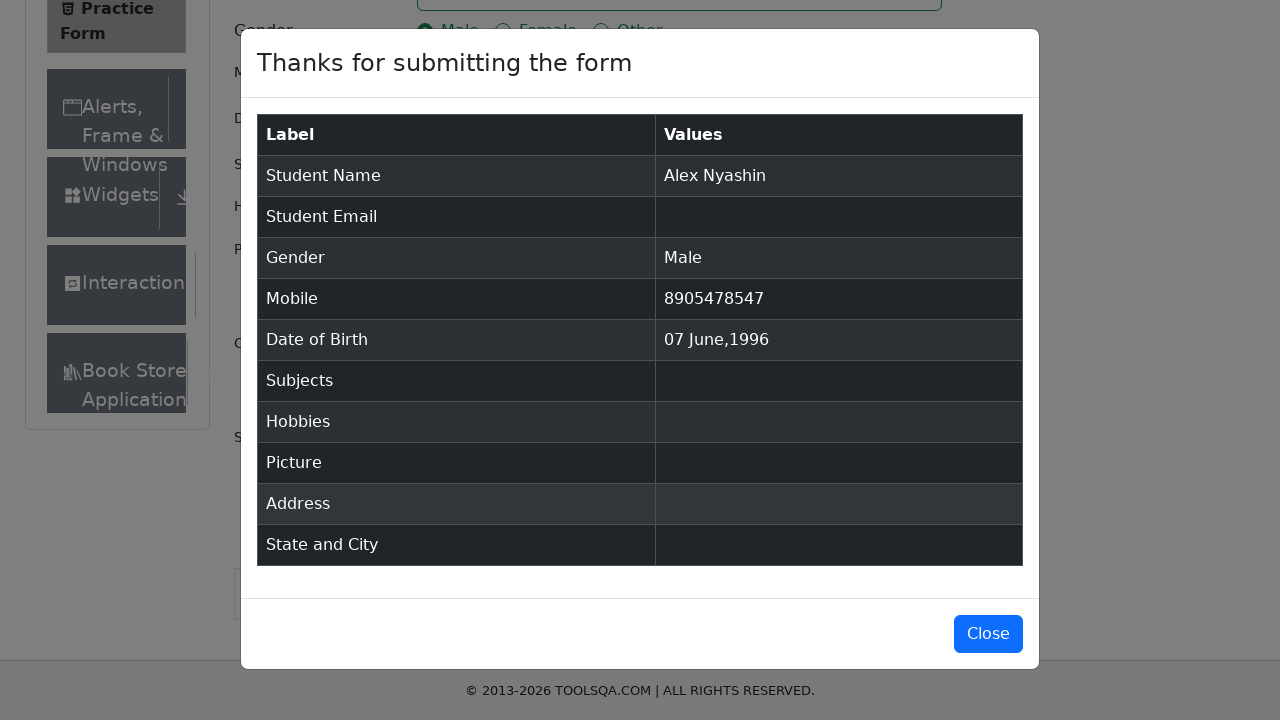

Submission data table became visible
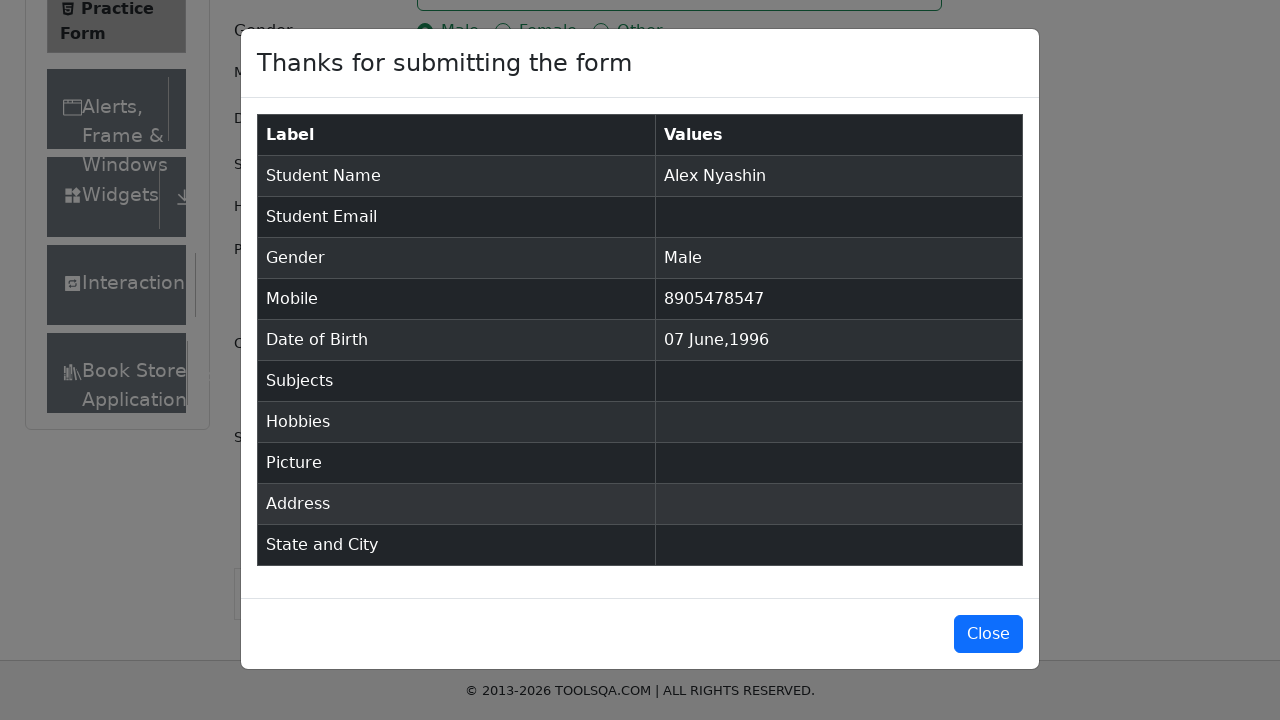

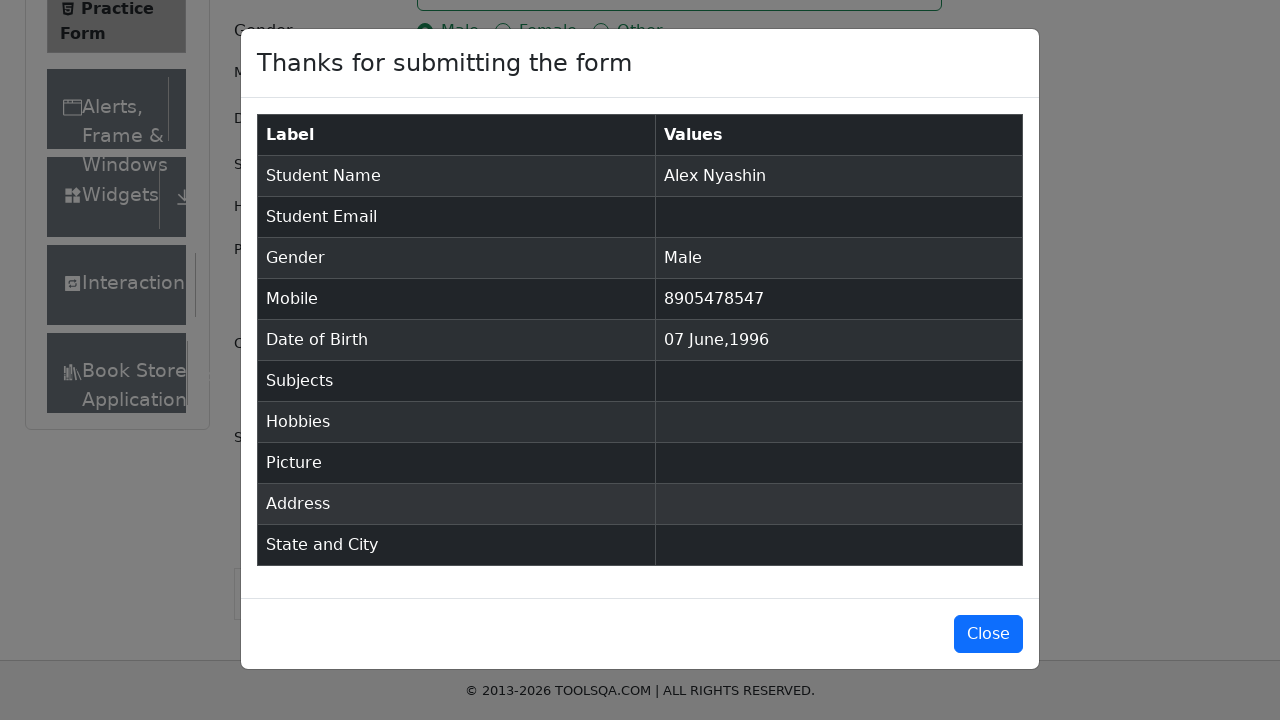